Tests JavaScript confirm dialog by clicking the second button and dismissing the confirmation

Starting URL: https://the-internet.herokuapp.com/javascript_alerts

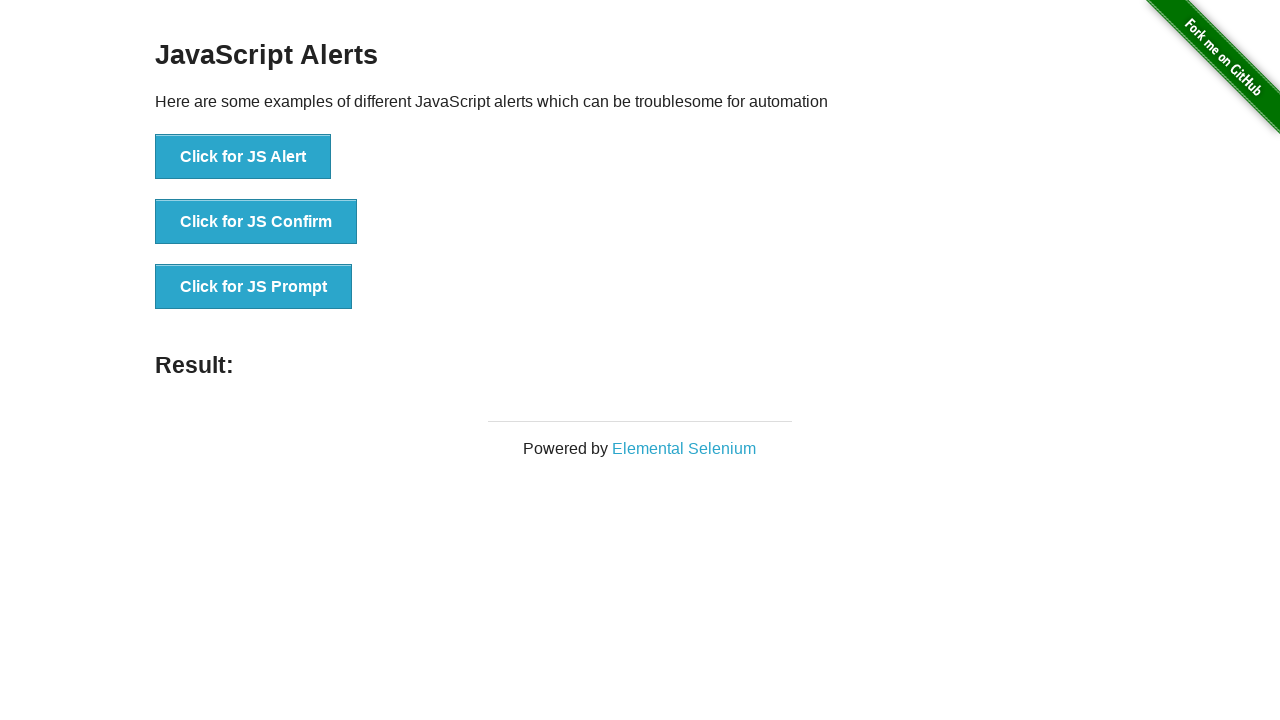

Set up dialog handler to dismiss confirm dialog
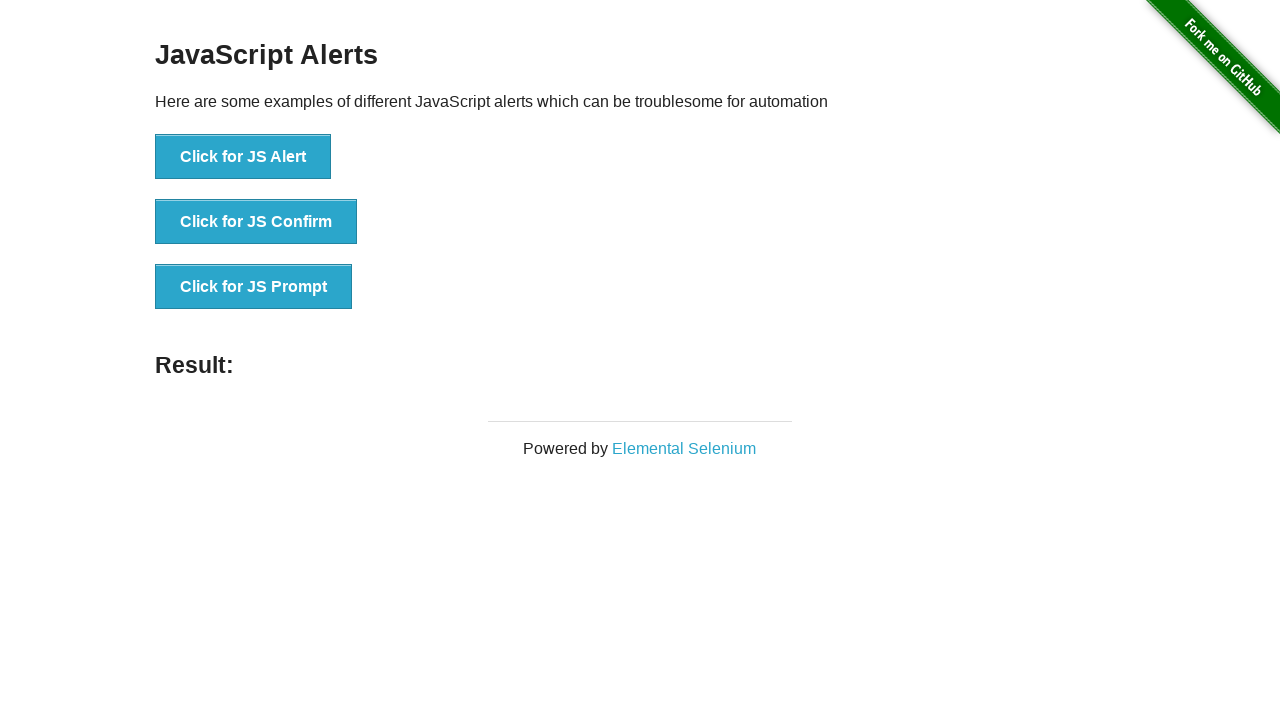

Clicked 'Click for JS Confirm' button to trigger JavaScript confirm dialog at (256, 222) on text='Click for JS Confirm'
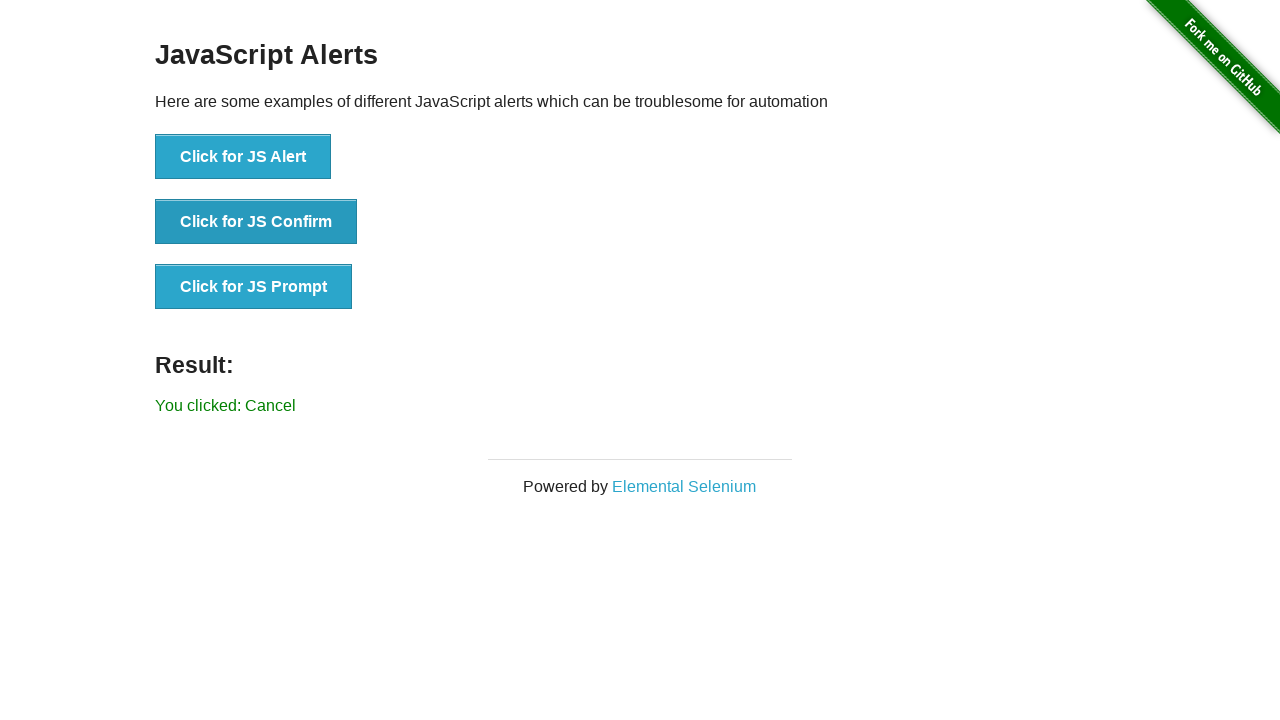

Located result element on page
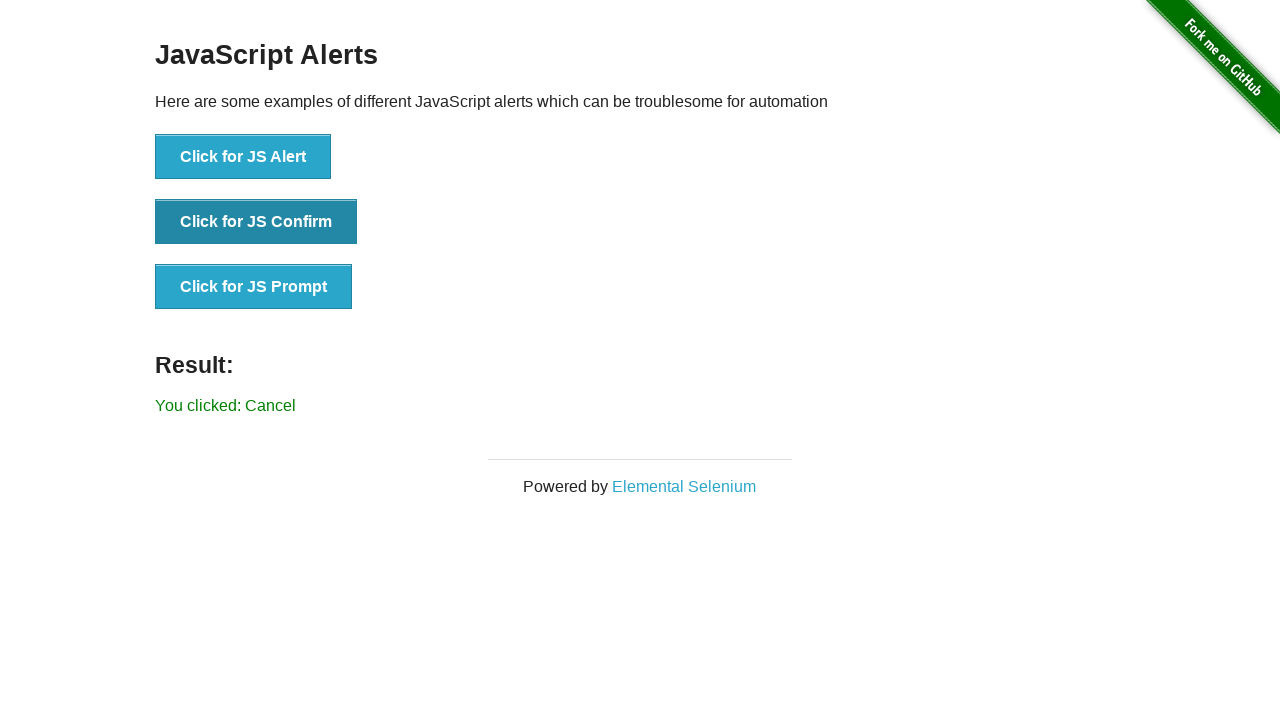

Verified that result message does not contain 'successfuly' after dismissing confirm dialog
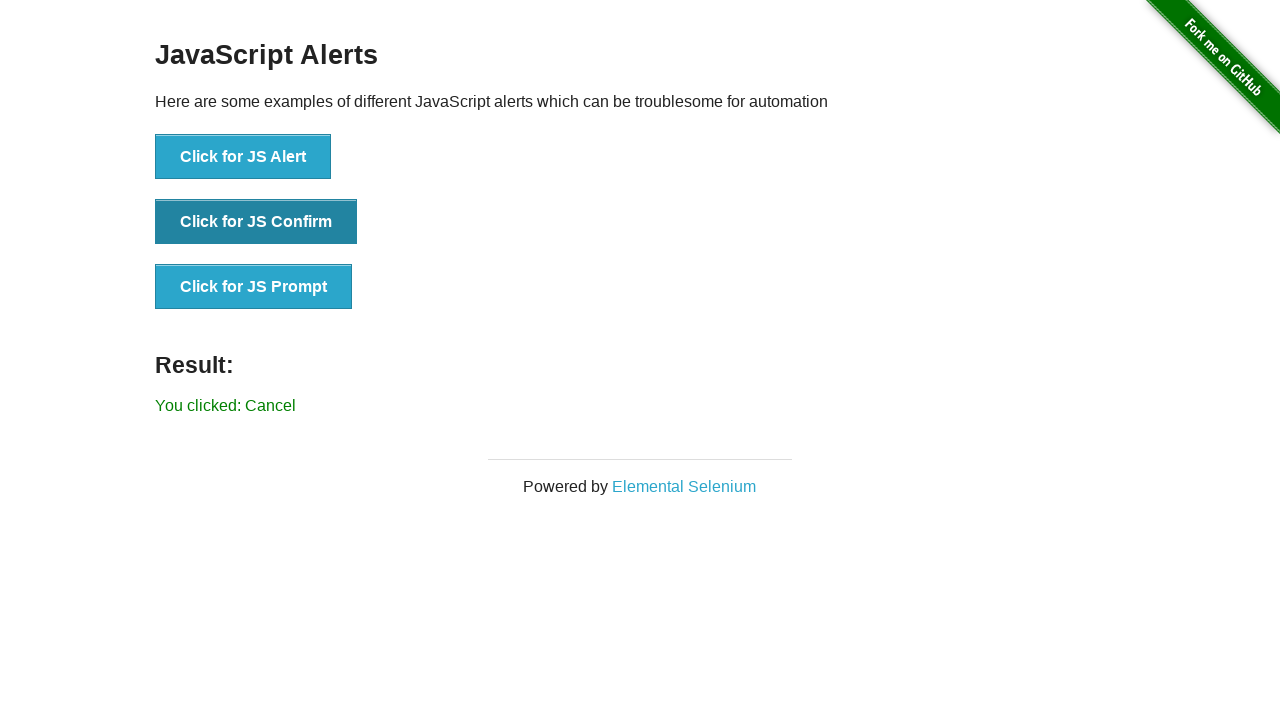

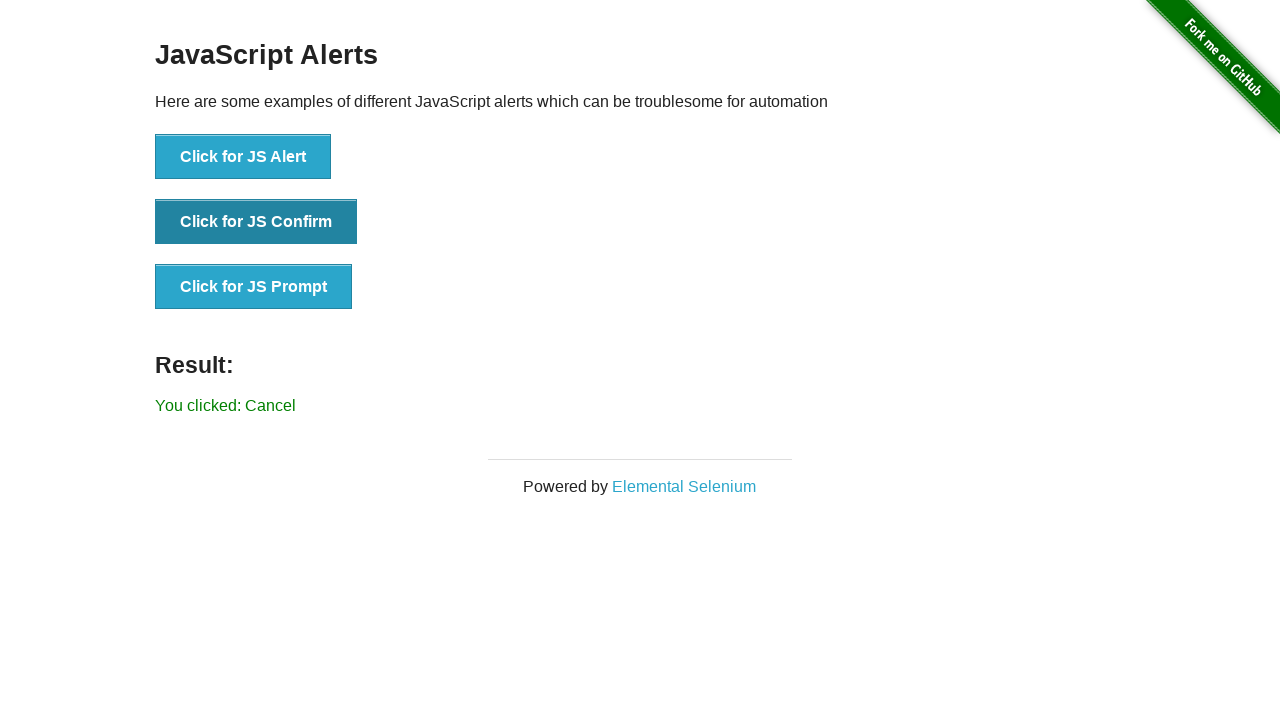